Tests a quiz application by entering a name, answering multiple choice questions, submitting the quiz, and verifying the final score

Starting URL: https://draffelberg.github.io/QuizMaster/

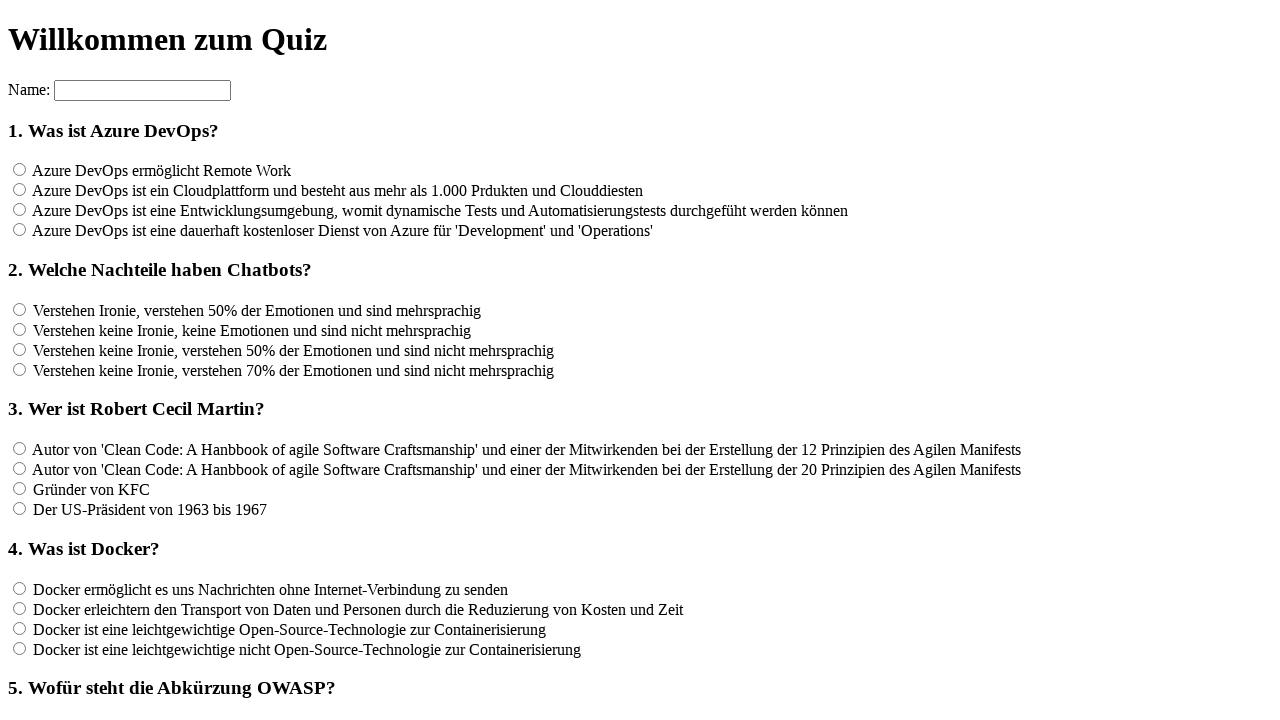

Navigated to QuizMaster application
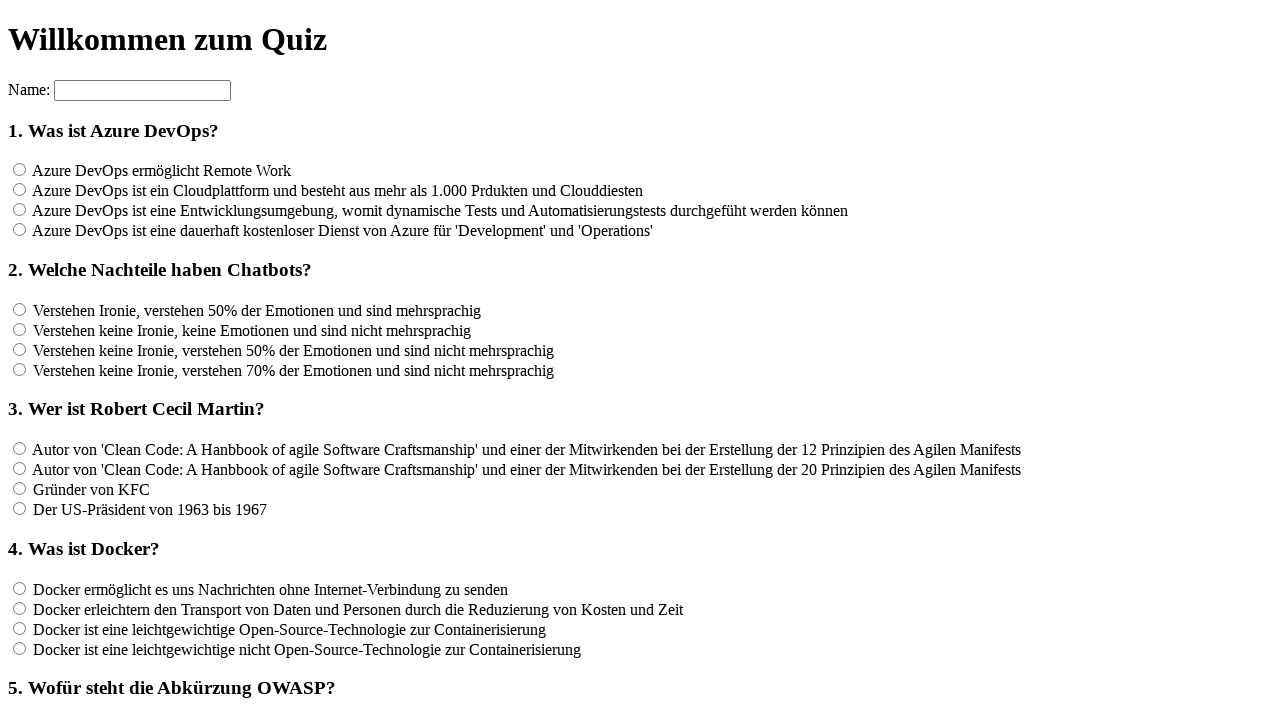

Entered 'Tester' in the name field on input[name='name']
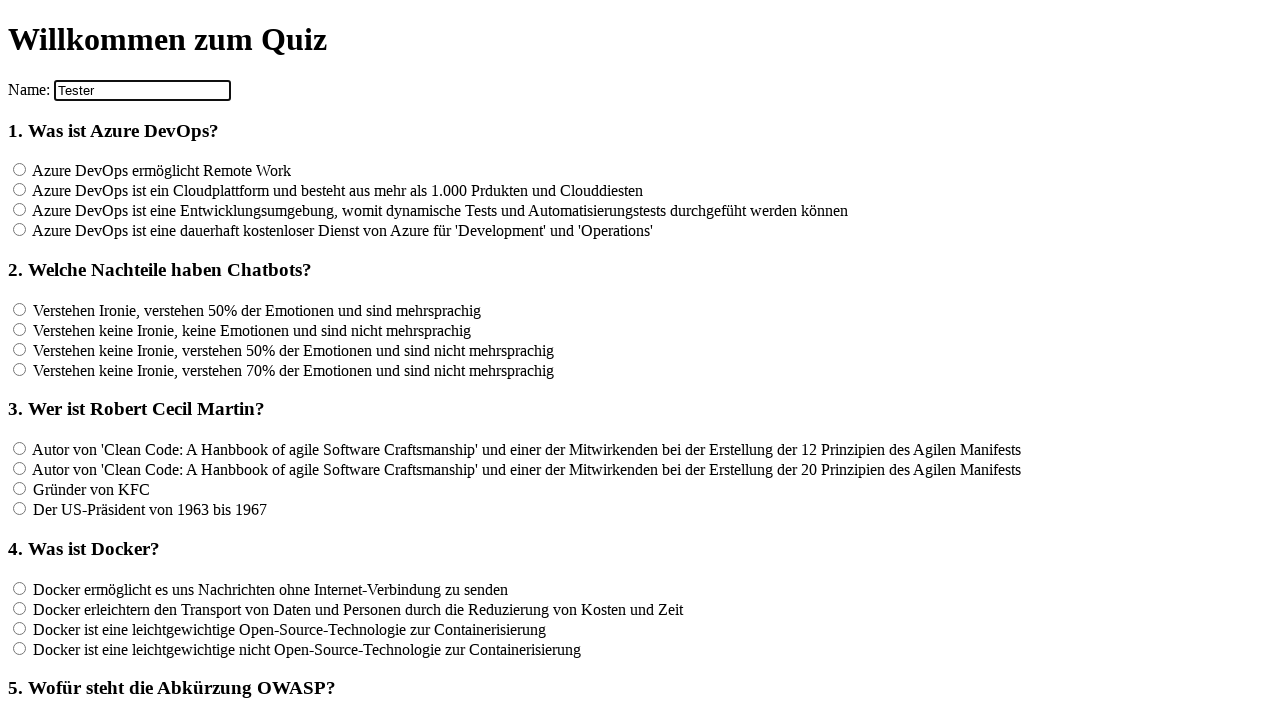

Selected 4th option for question 1 at (20, 230) on xpath=//*[@id='container']/section/form[2]/input[4]
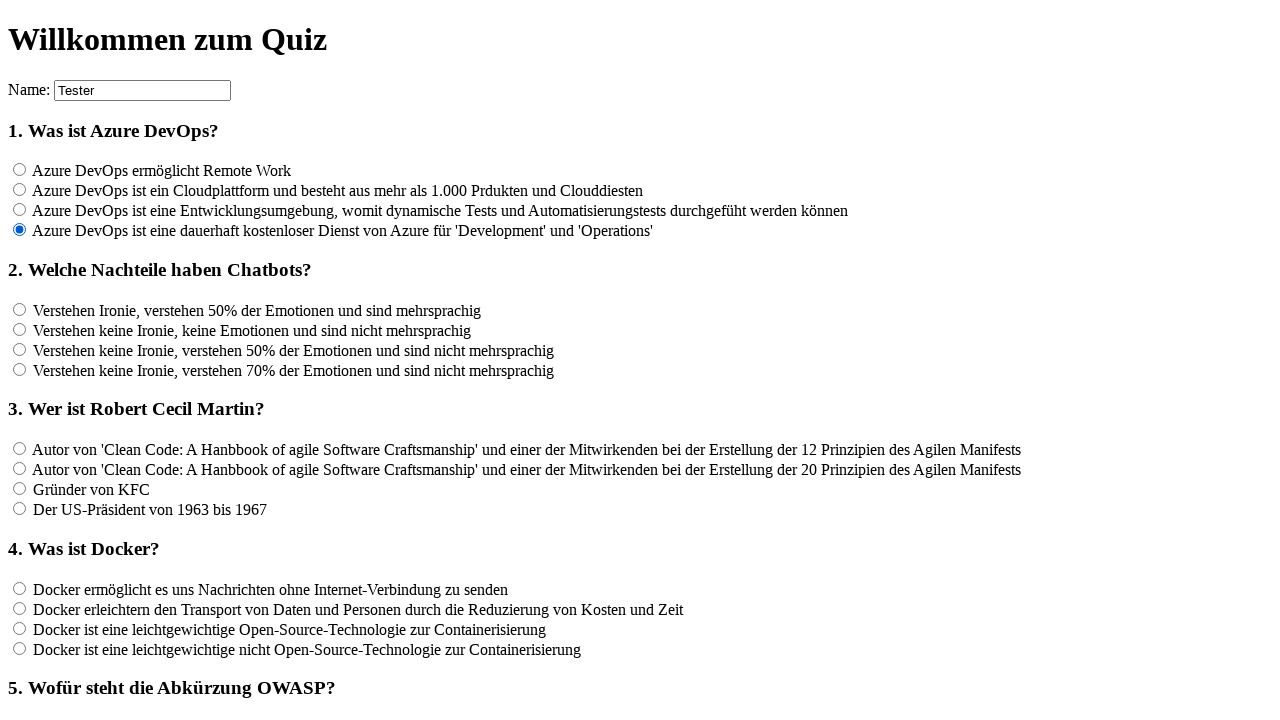

Selected 6th option for question 2 at (20, 329) on xpath=//*[@id='container']/section/form[2]/input[6]
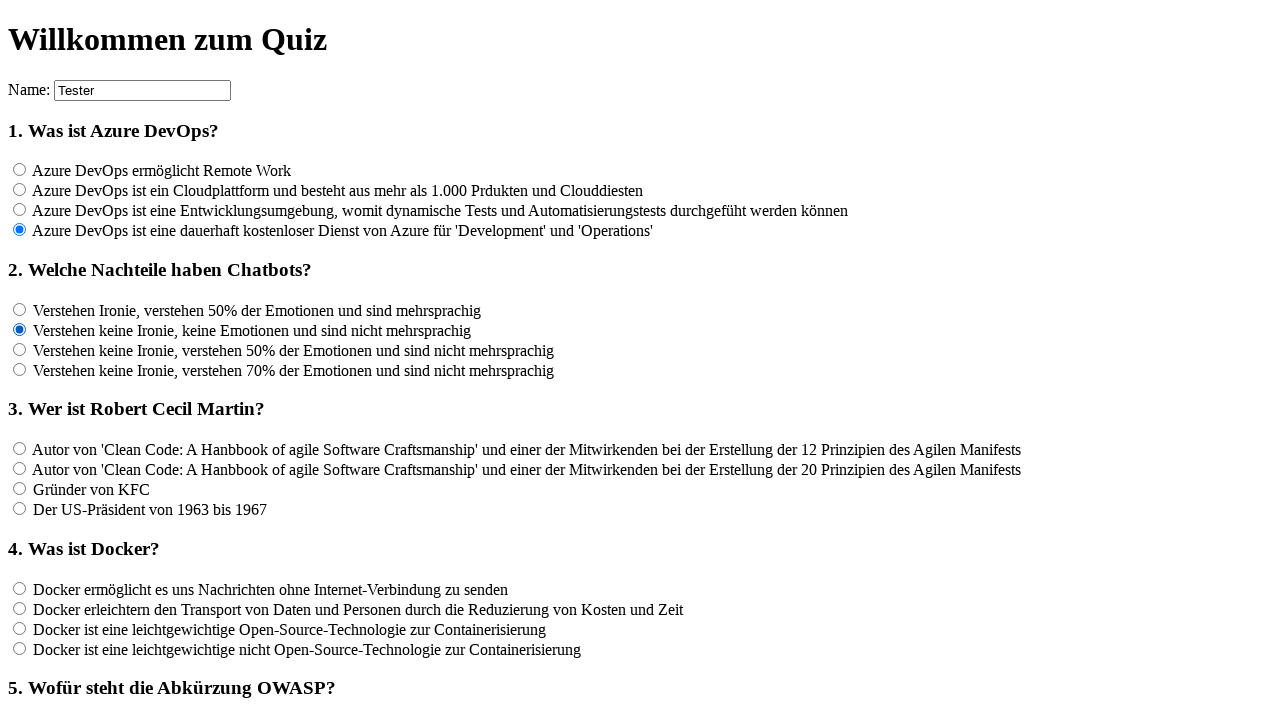

Selected first option for question 3 at (20, 449) on input[name='rf3']
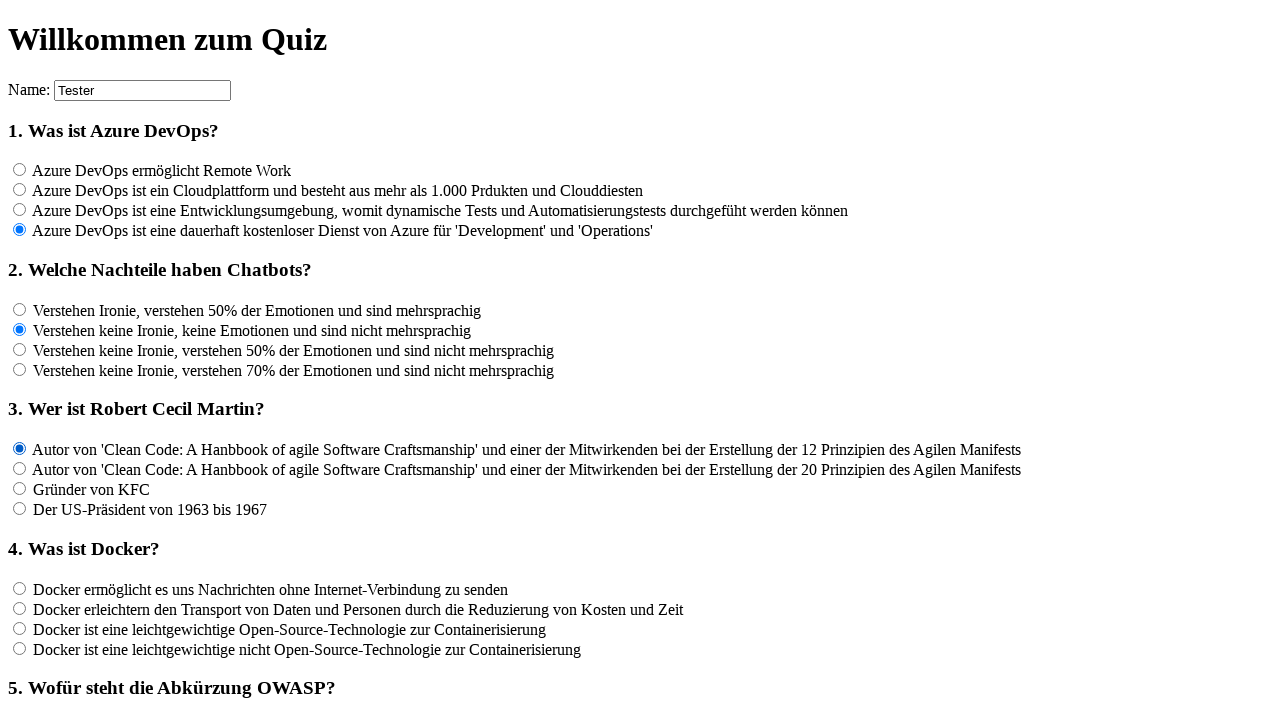

Selected first option for question 4 at (20, 588) on input[name='rf4']
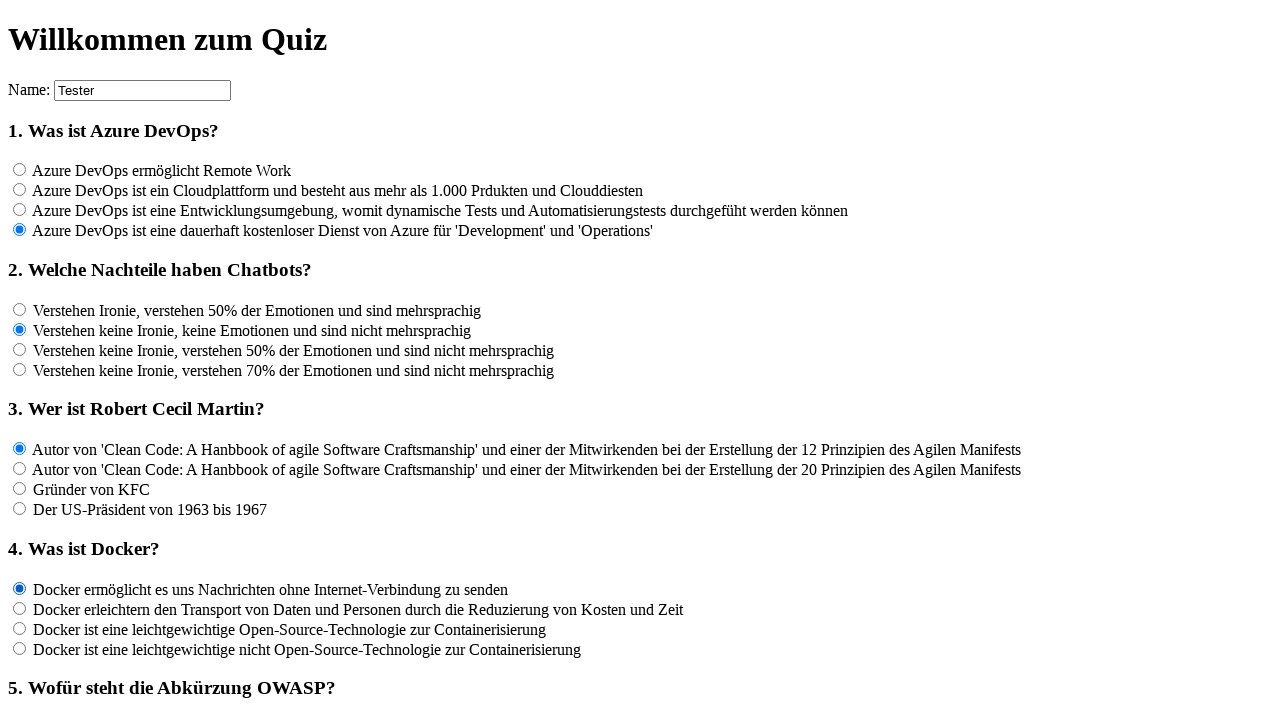

Selected first option for question 5 at (20, 361) on input[name='rf5']
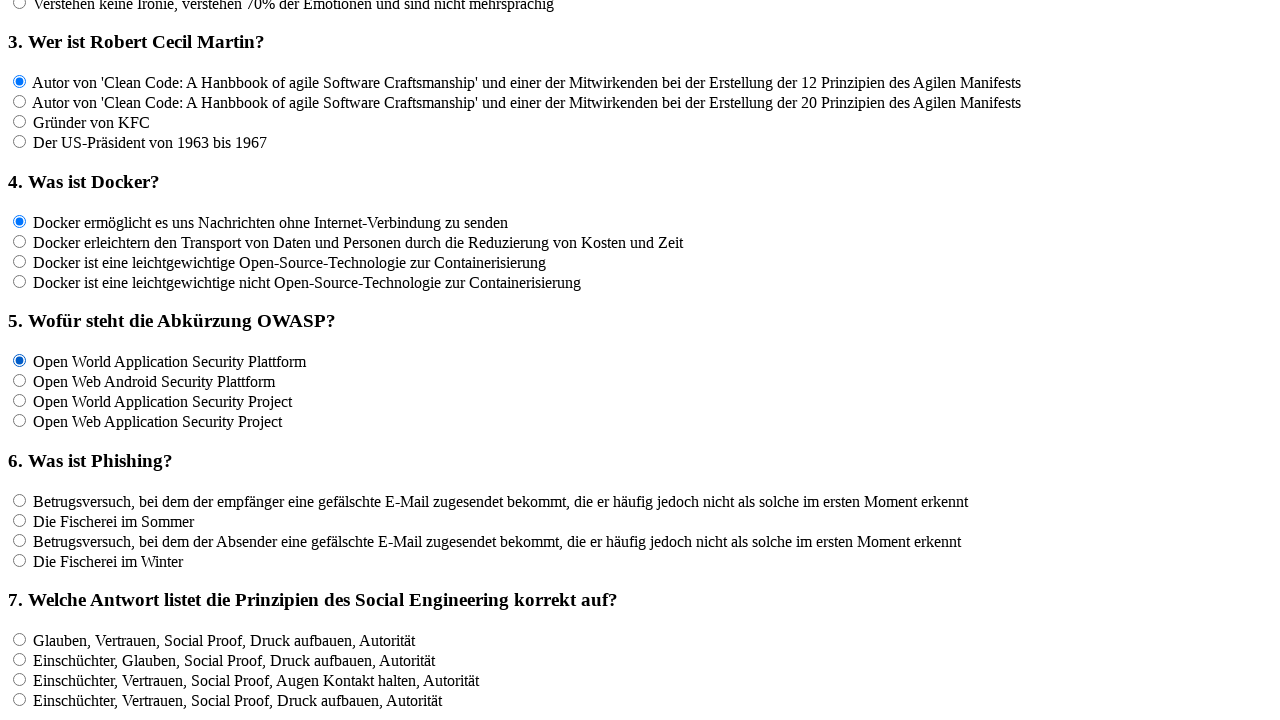

Selected first option for question 6 at (20, 500) on input[name='rf6']
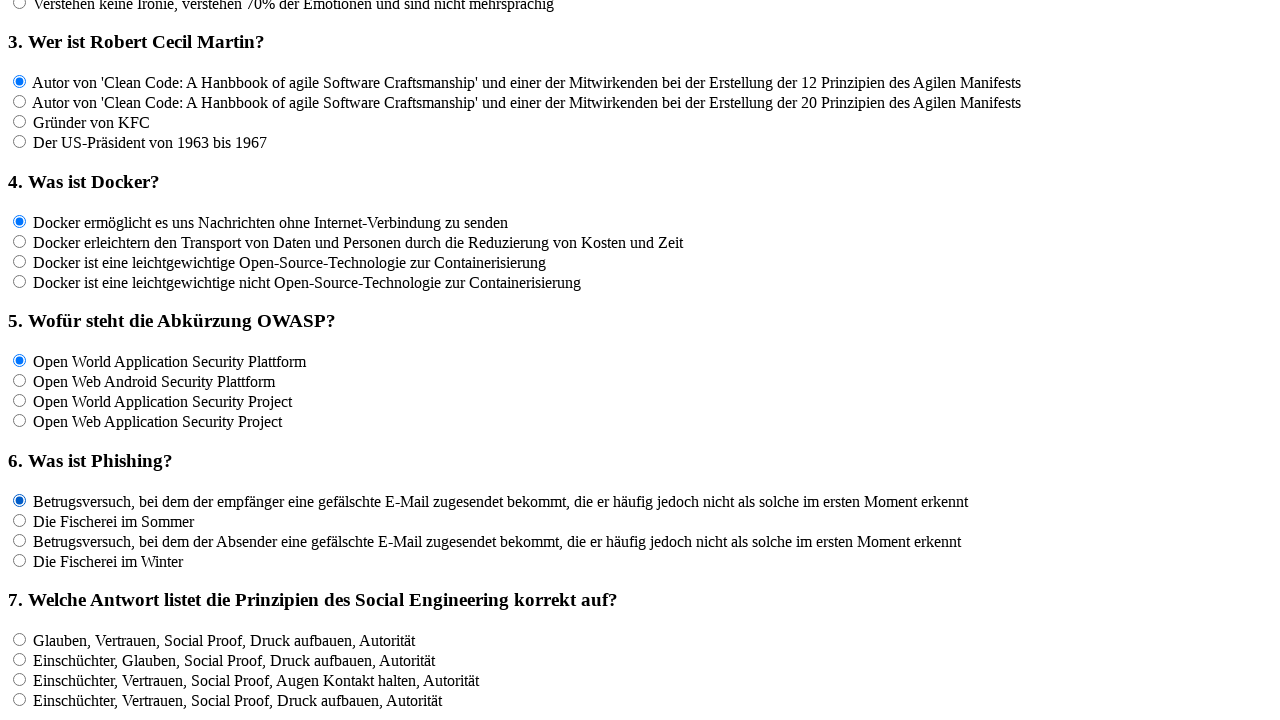

Selected first option for question 7 at (20, 639) on input[name='rf7']
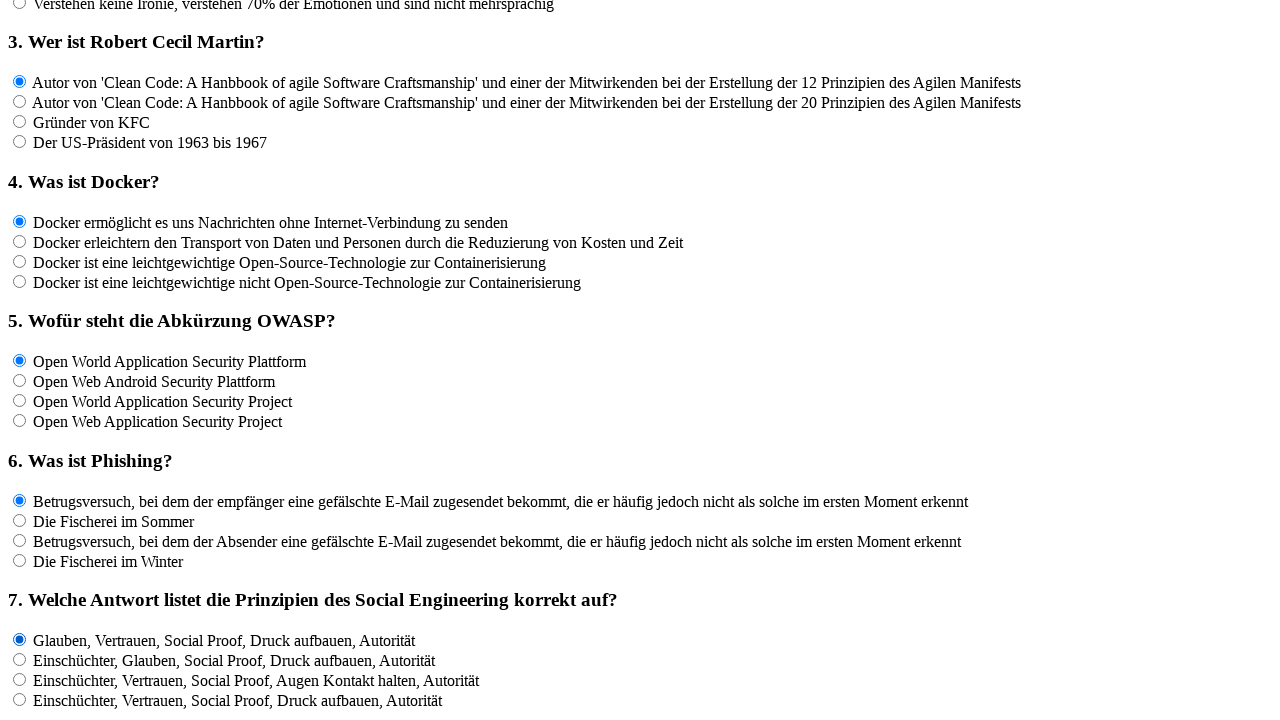

Selected first option for question 8 at (20, 361) on input[name='rf8']
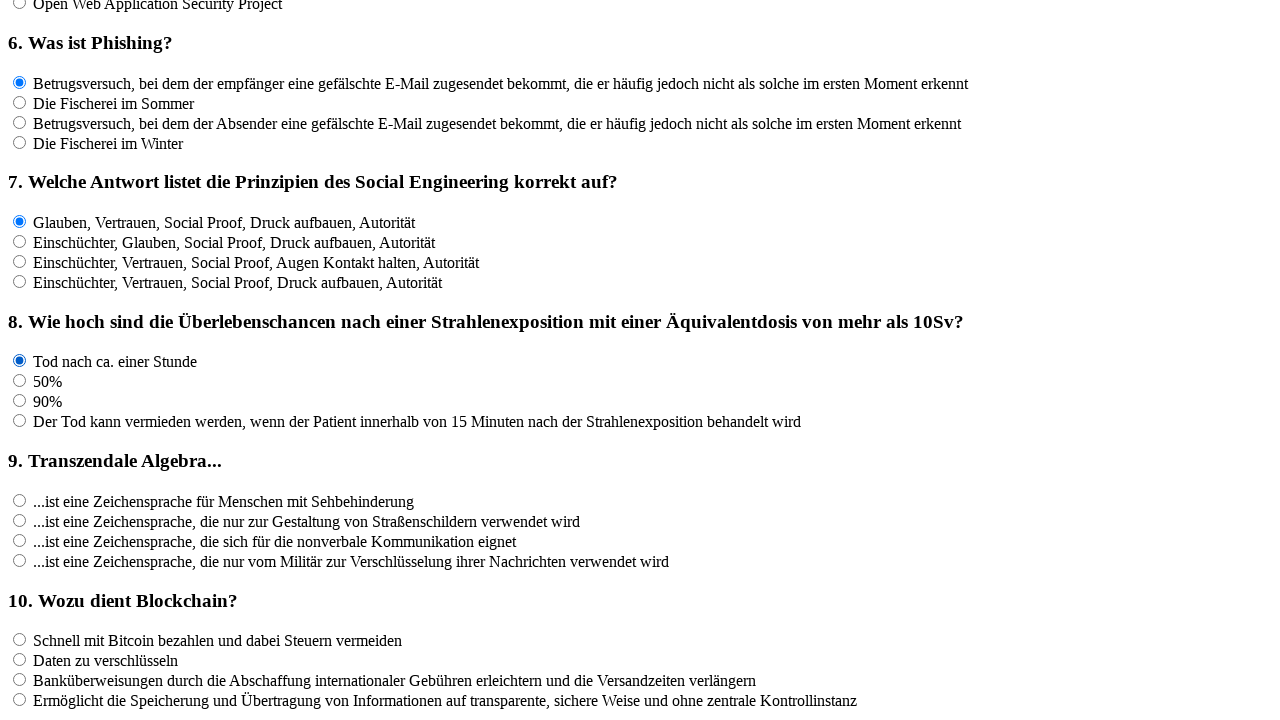

Selected first option for question 9 at (20, 500) on input[name='rf9']
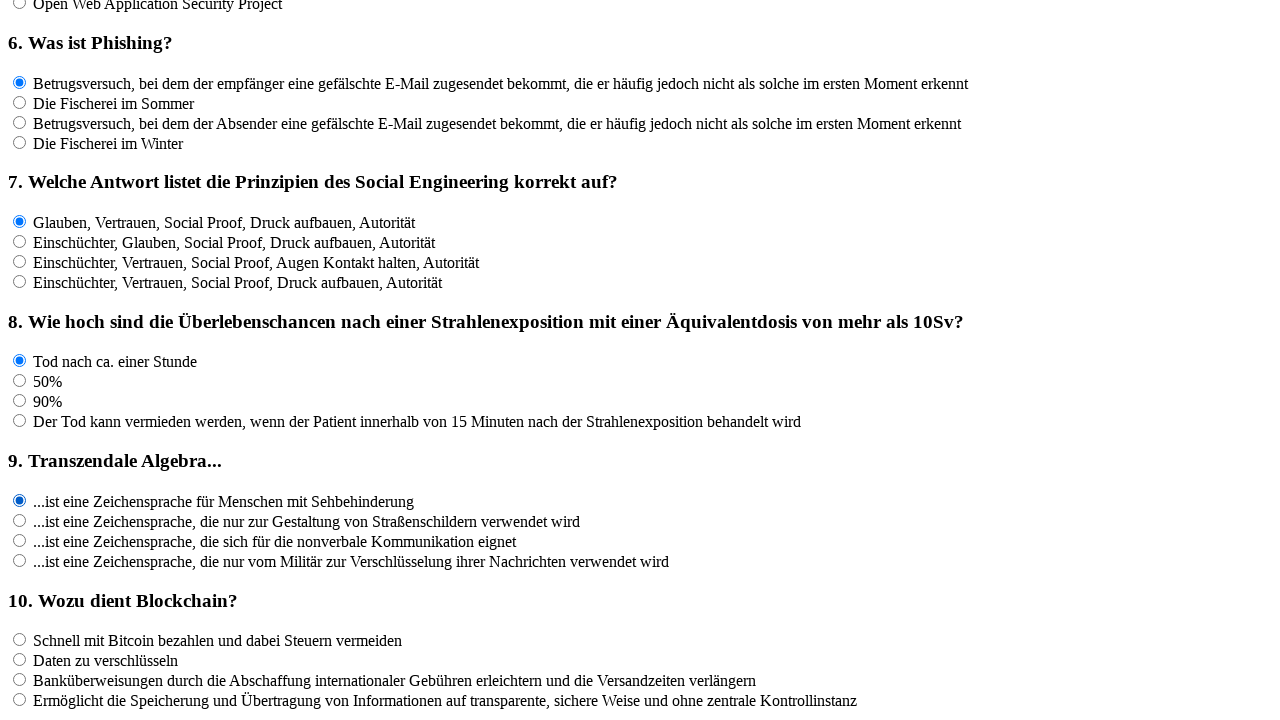

Selected first option for question 10 at (20, 640) on input[name='rf10']
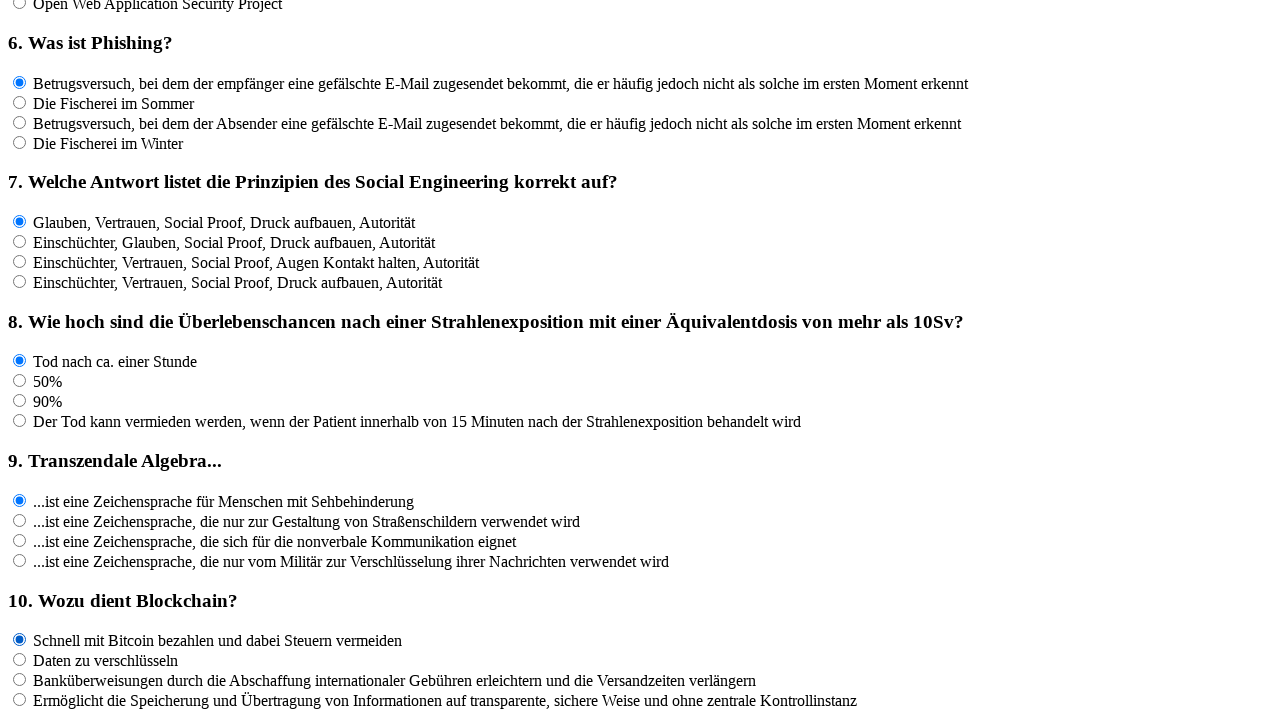

Selected first option for question 11 at (20, 463) on input[name='rf11']
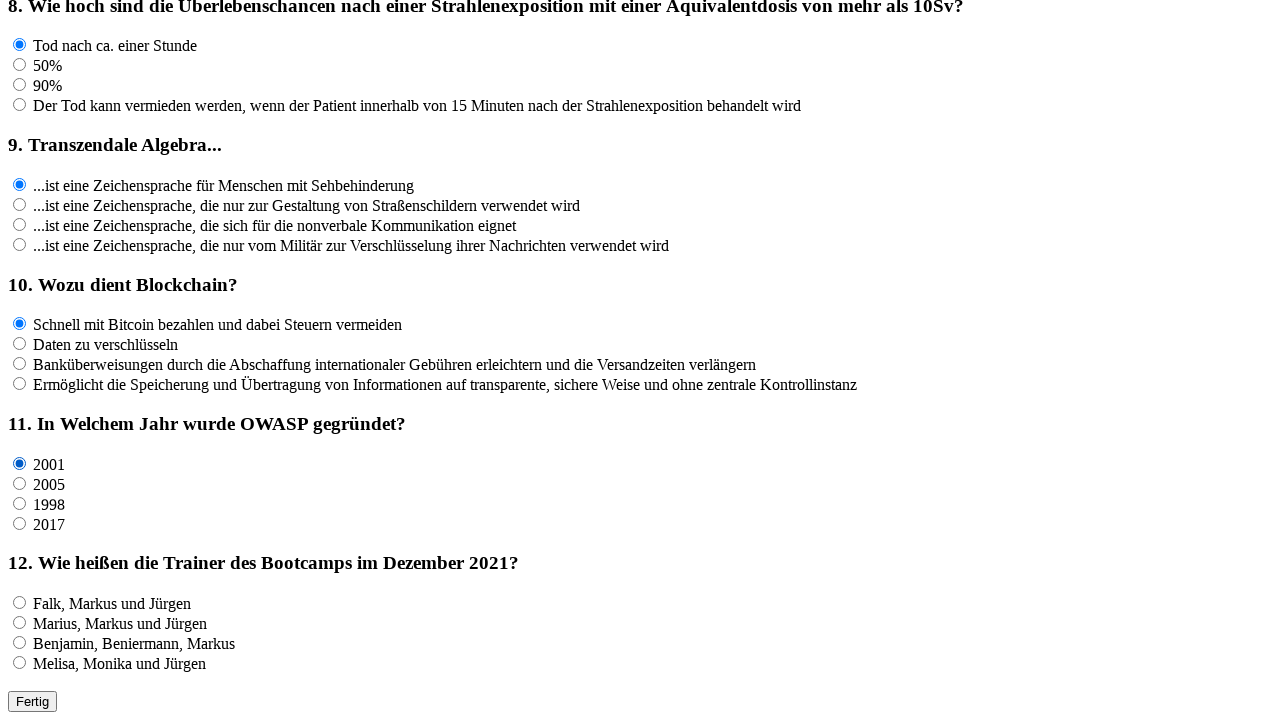

Selected first option for question 12 at (20, 603) on input[name='rf12']
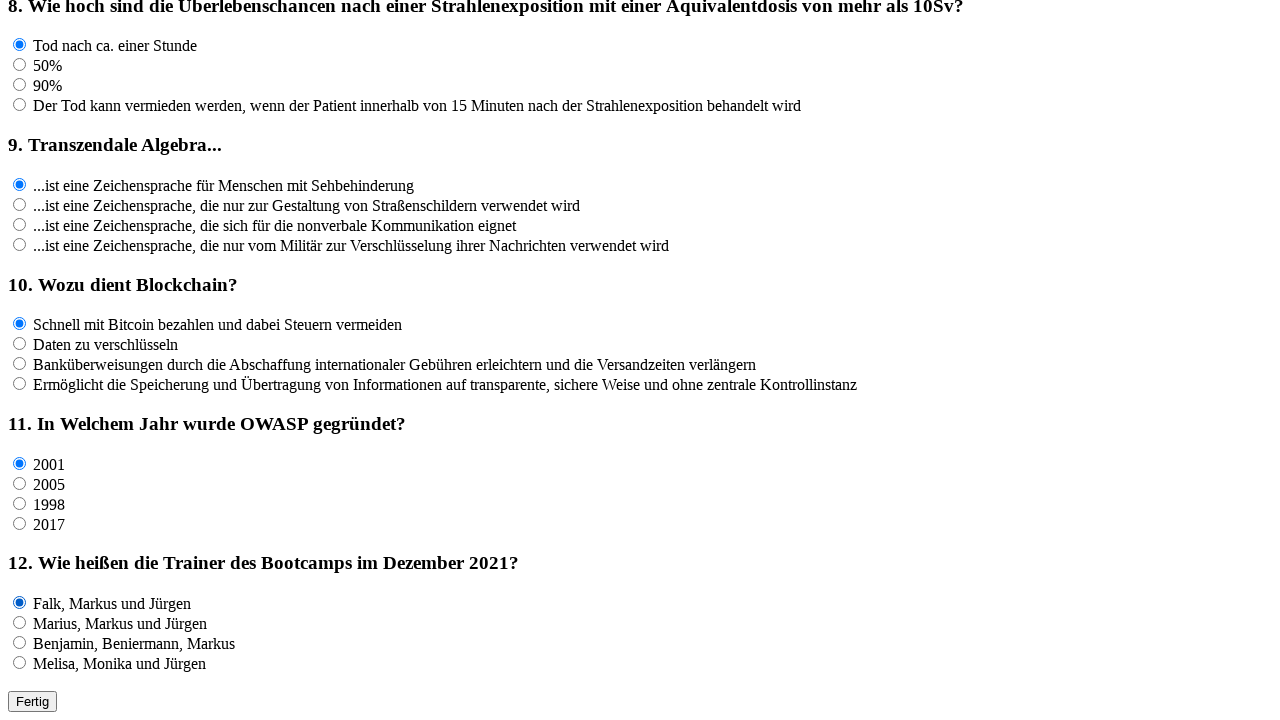

Clicked submit button to submit quiz at (32, 702) on #submitbtn
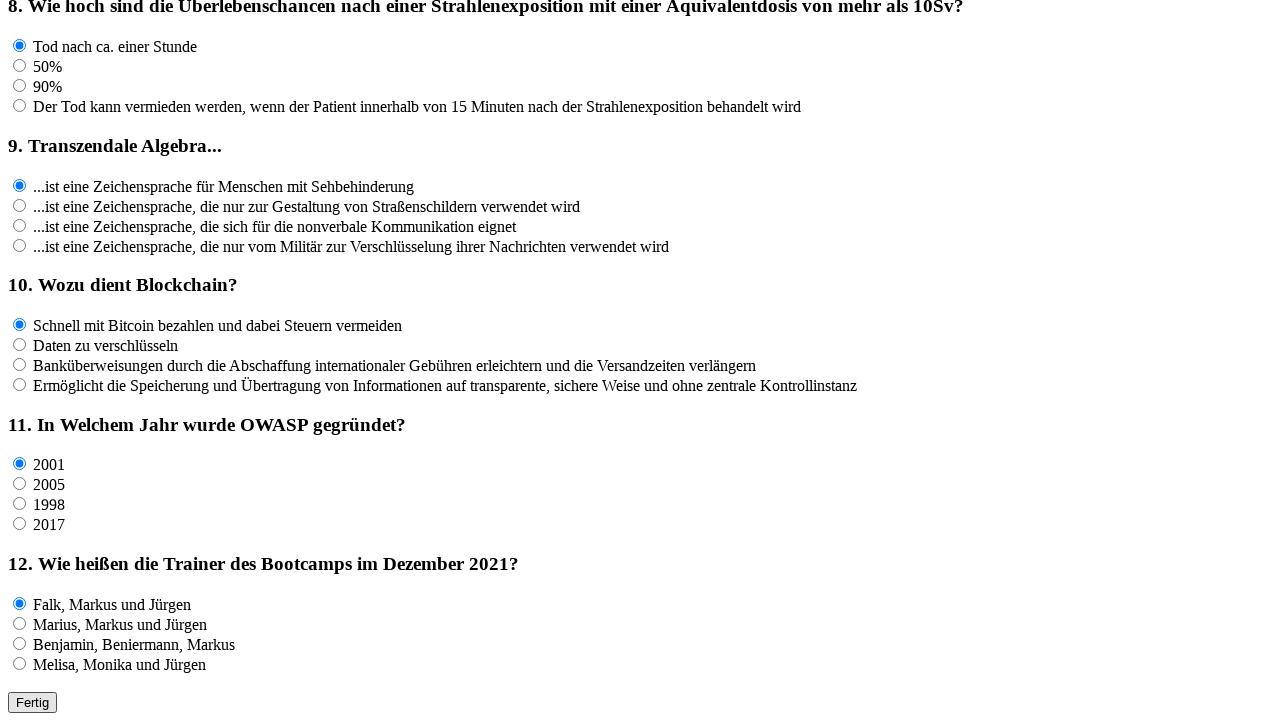

Quiz results loaded and score element is visible
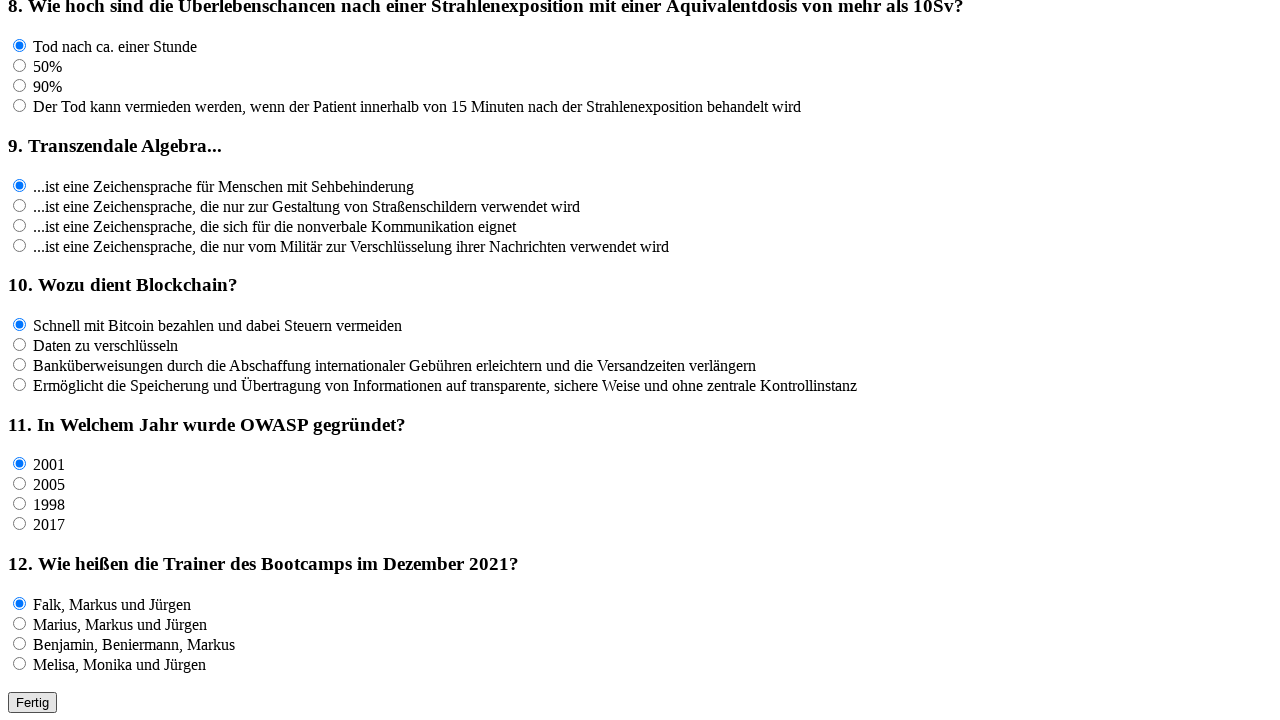

Verified final score is 6
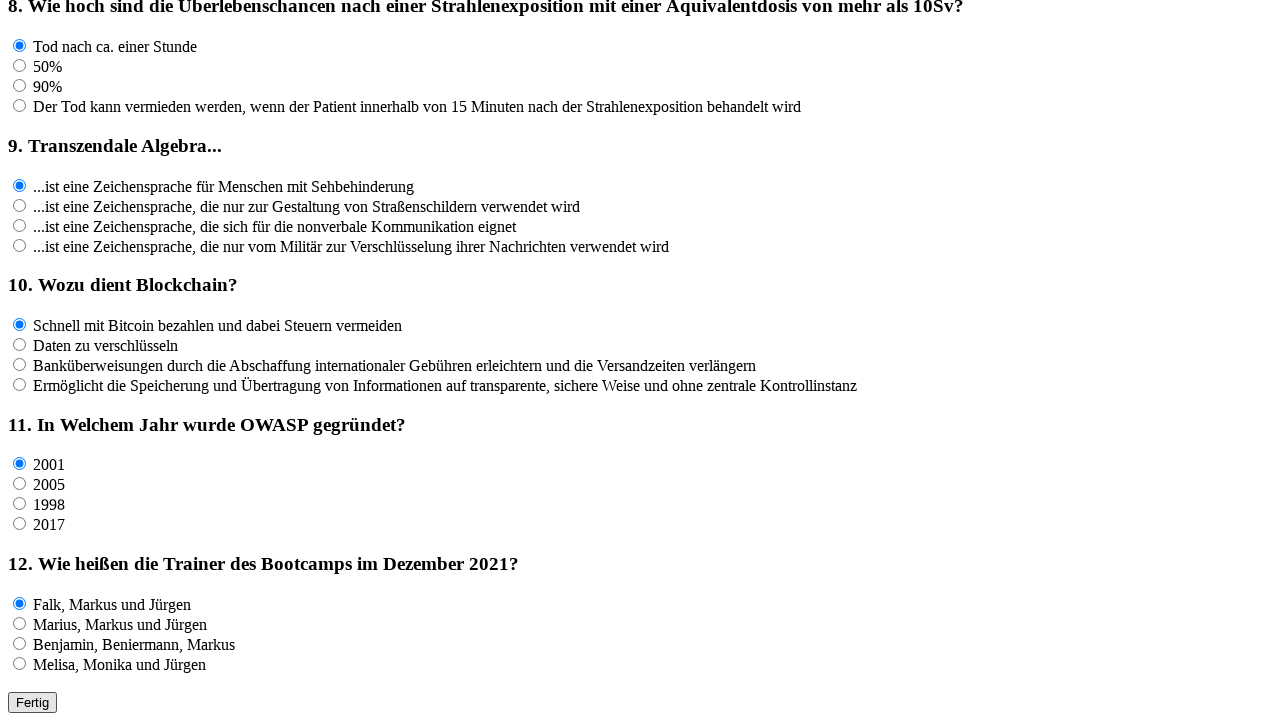

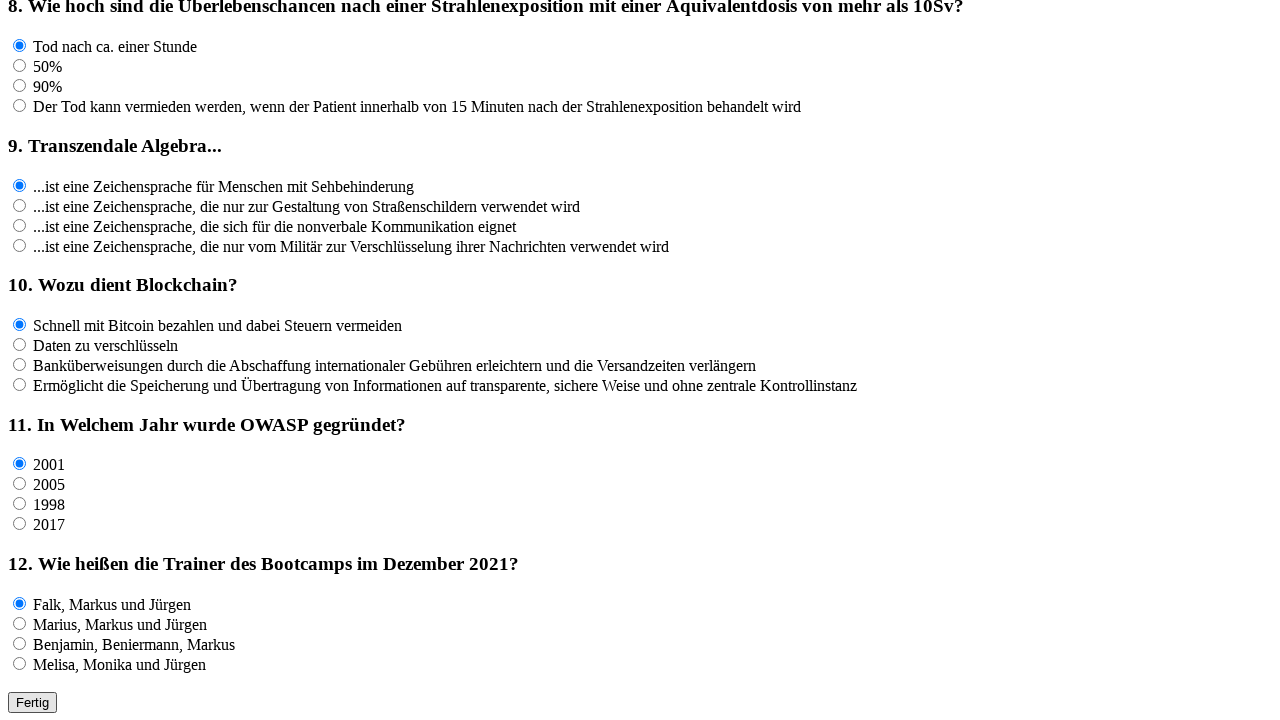